Tests alert handling functionality by entering a name, triggering an alert, and accepting it

Starting URL: https://rahulshettyacademy.com/AutomationPractice/

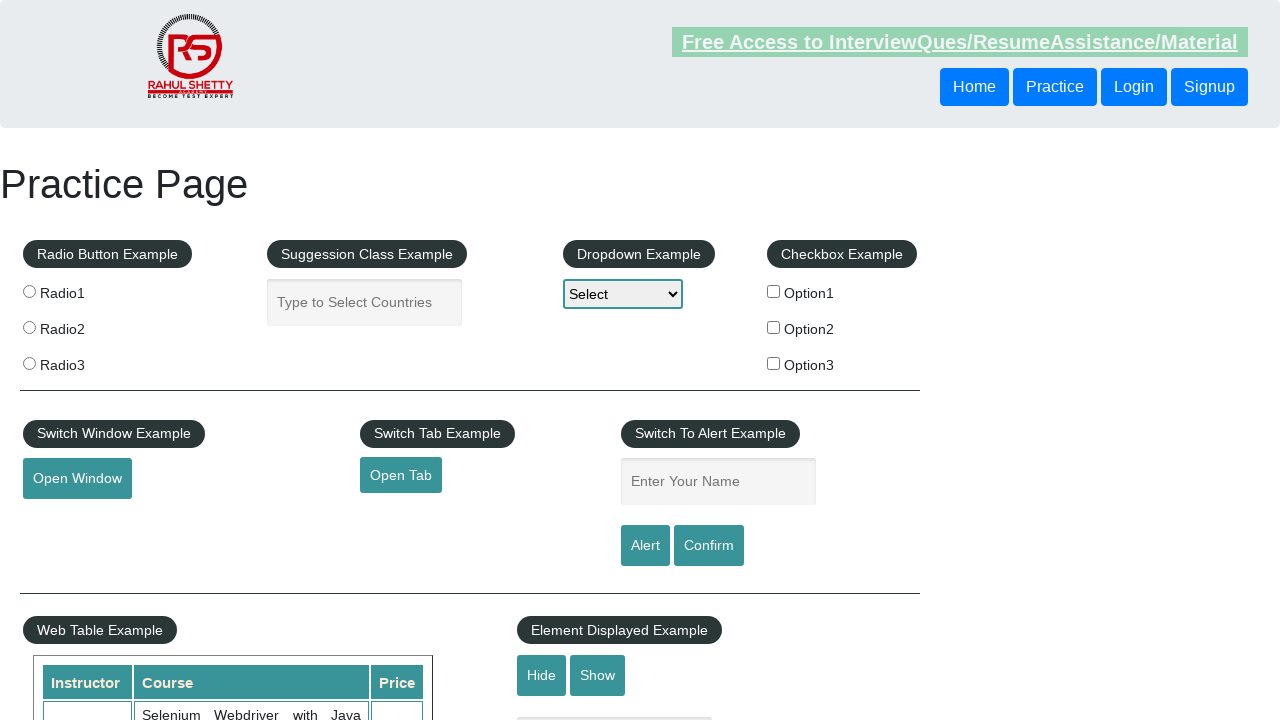

Filled name field with 'Theja' on #name
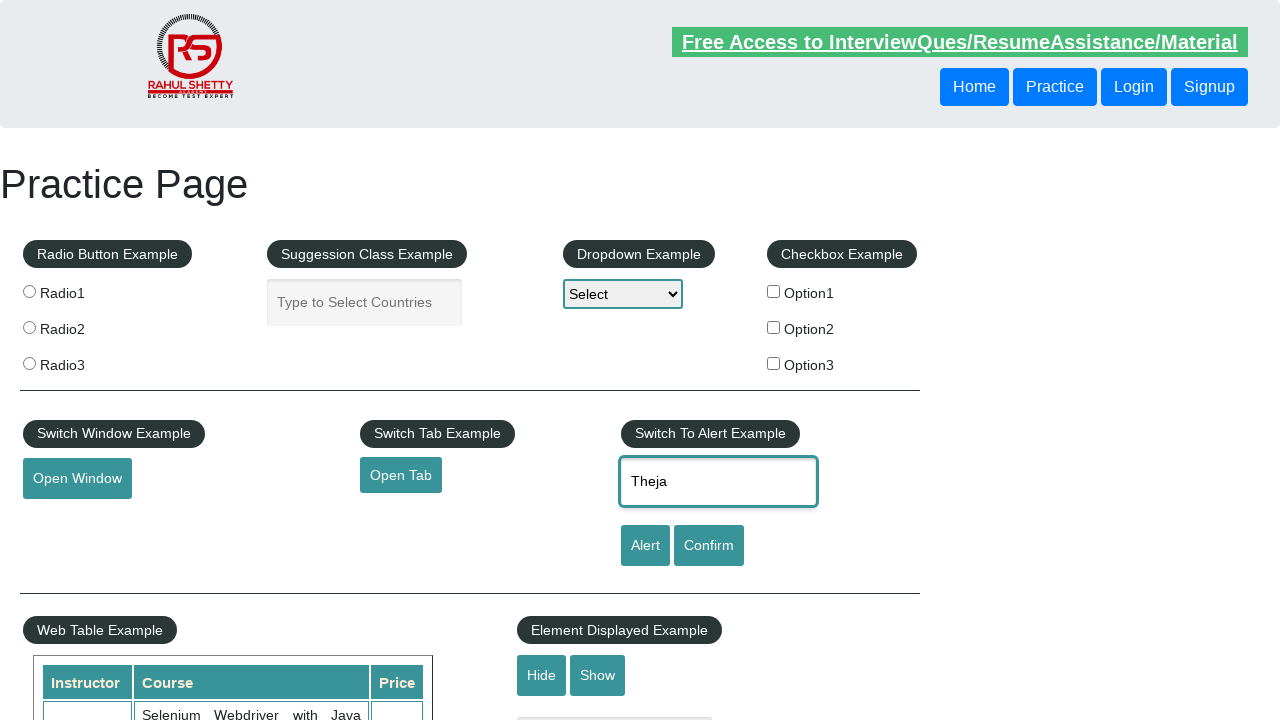

Set up dialog handler to accept alerts
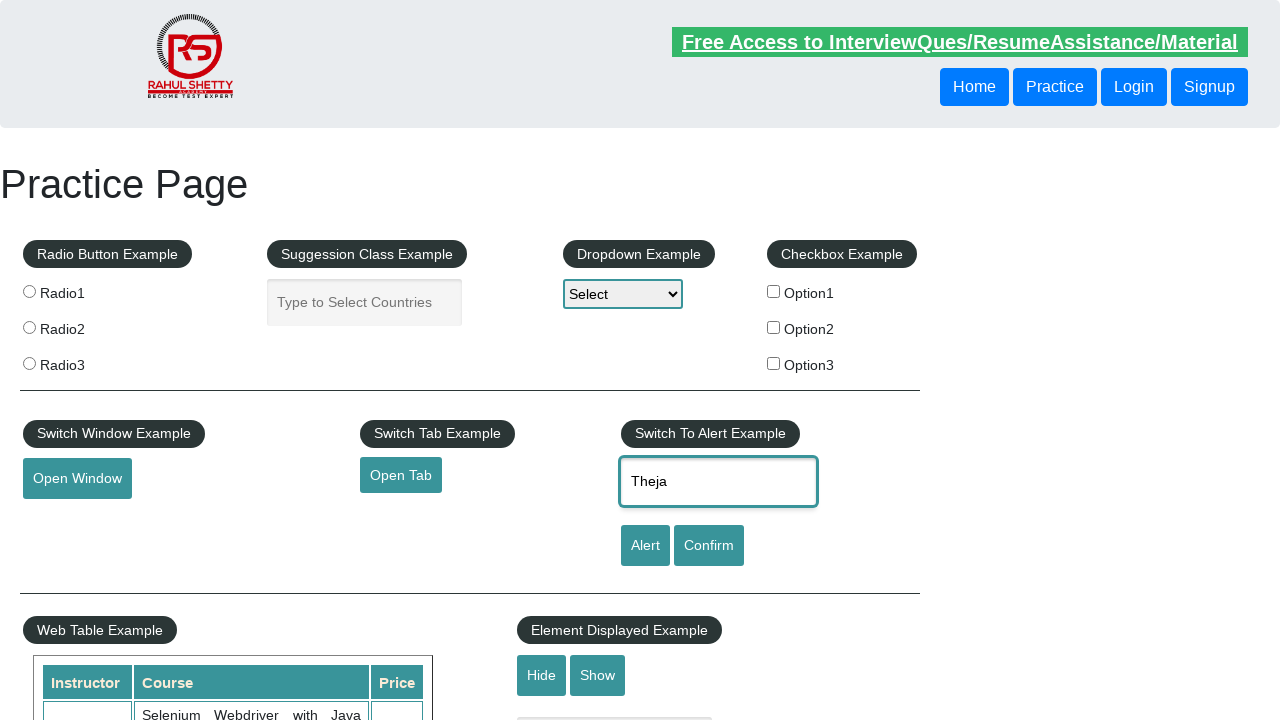

Clicked alert button to trigger alert at (645, 546) on #alertbtn
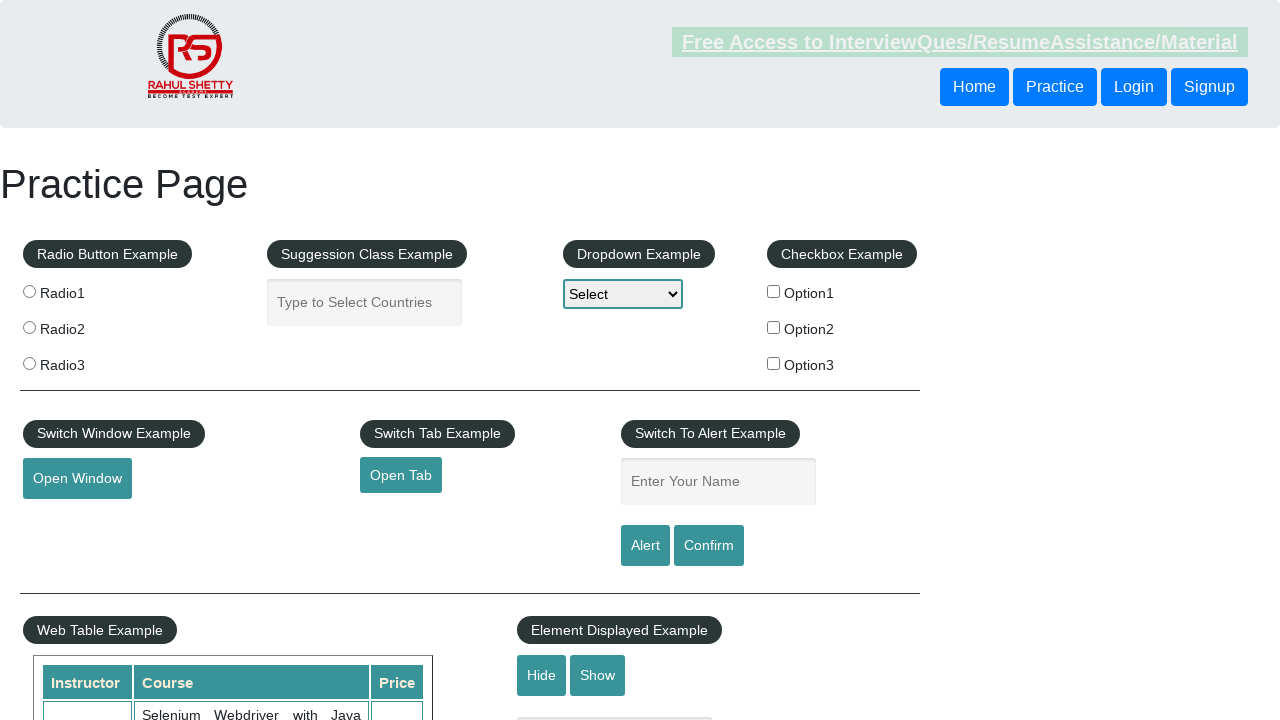

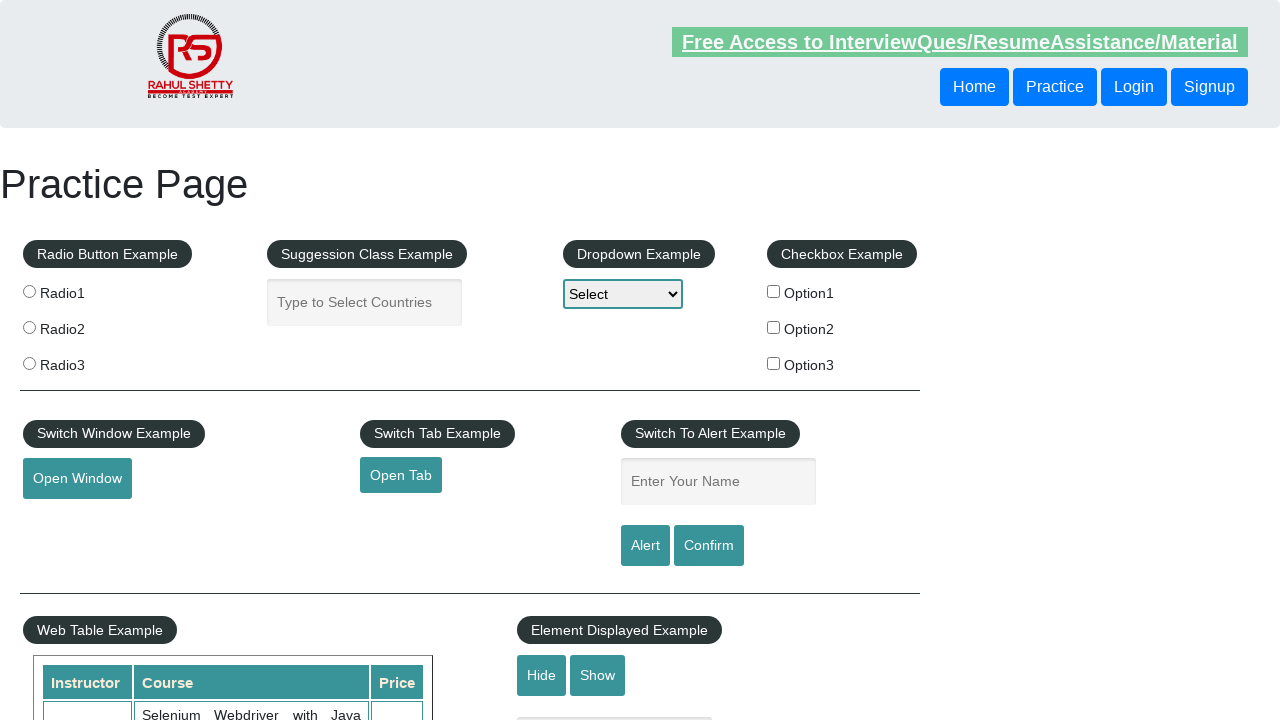